Tests JavaScript alert handling by interacting with simple alerts, confirmation dialogs, and prompt dialogs that accept text input

Starting URL: https://the-internet.herokuapp.com/javascript_alerts

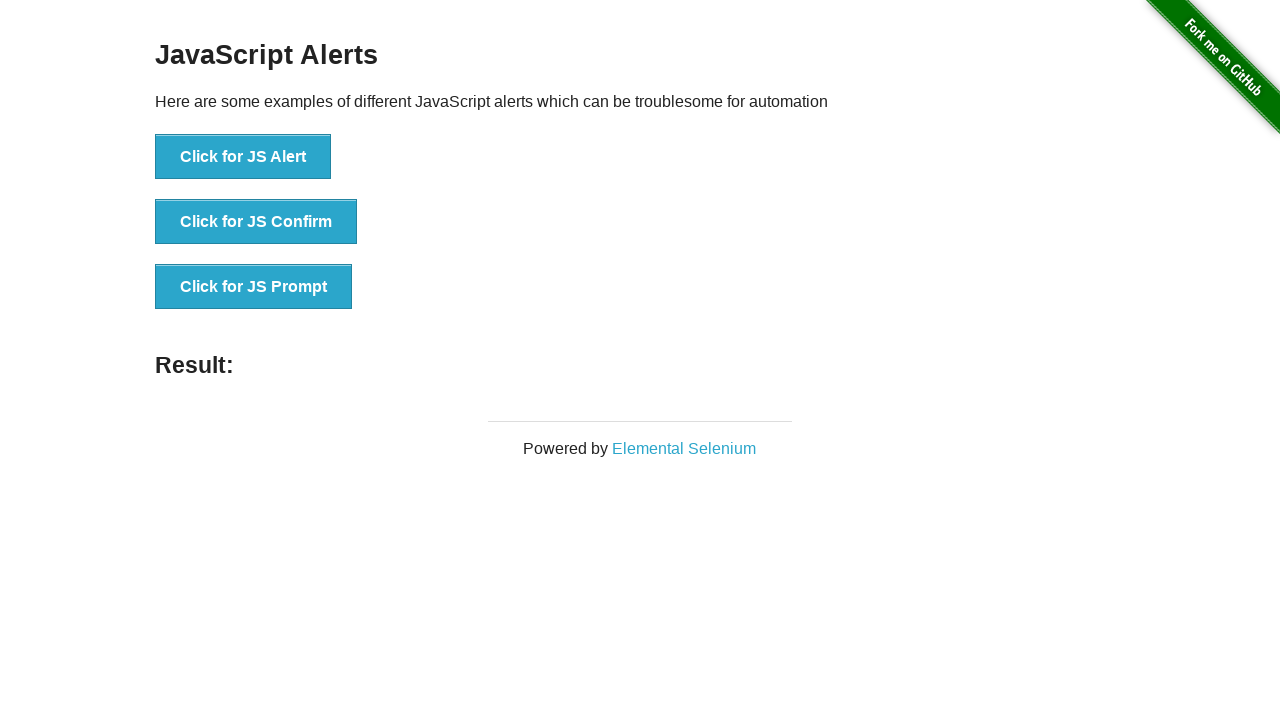

Clicked button to trigger simple alert at (243, 157) on xpath=//*[@id='content']/div/ul/li[1]/button
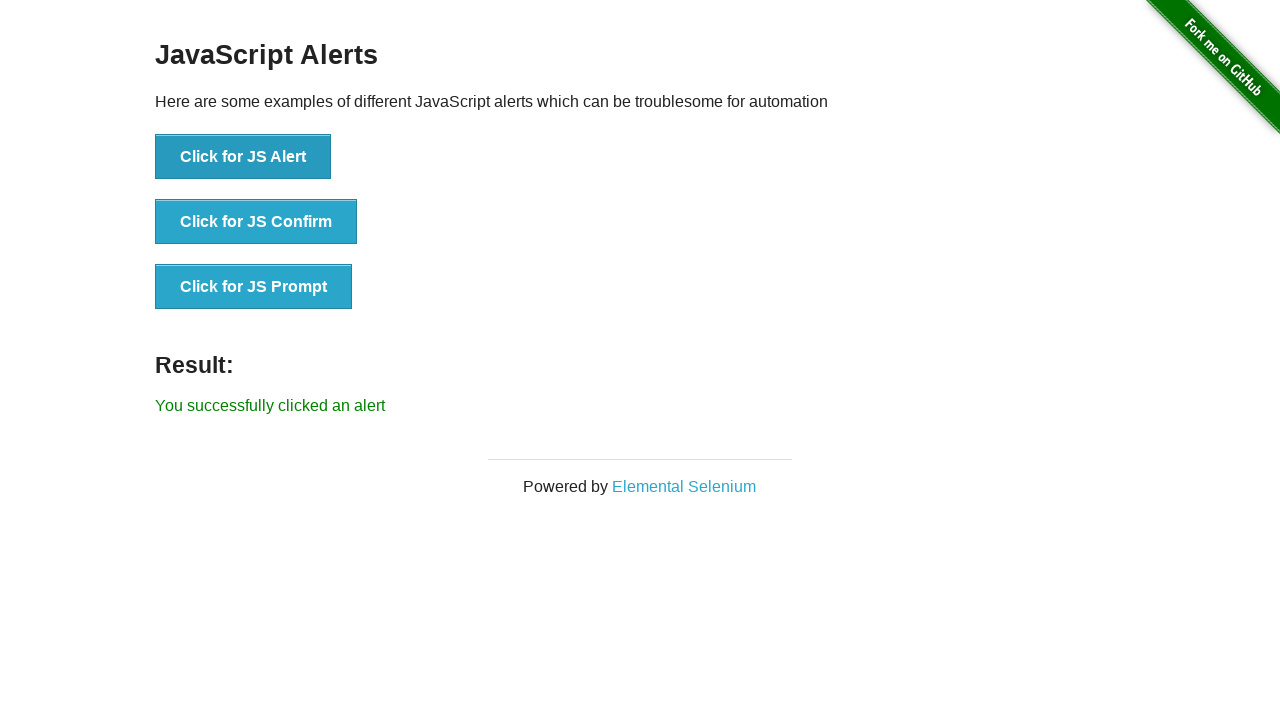

Accepted the simple alert dialog
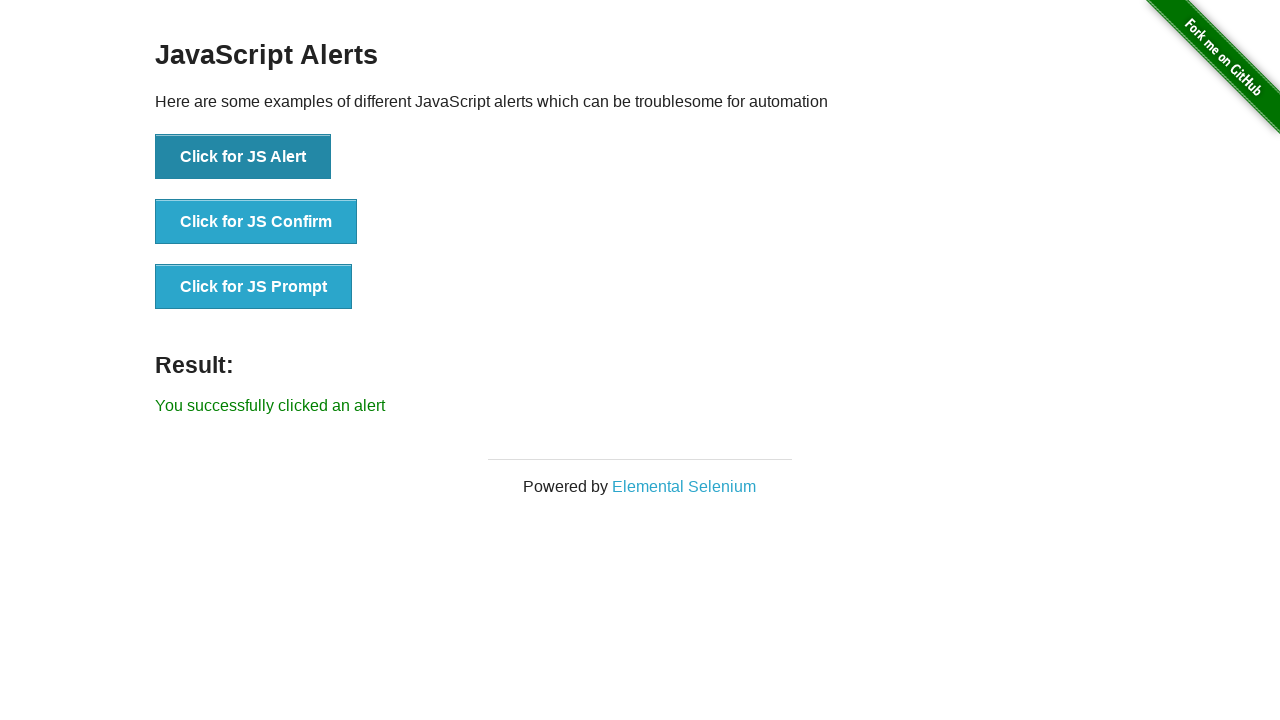

Clicked button to trigger confirmation dialog at (256, 222) on xpath=//*[@id='content']/div/ul/li[2]/button
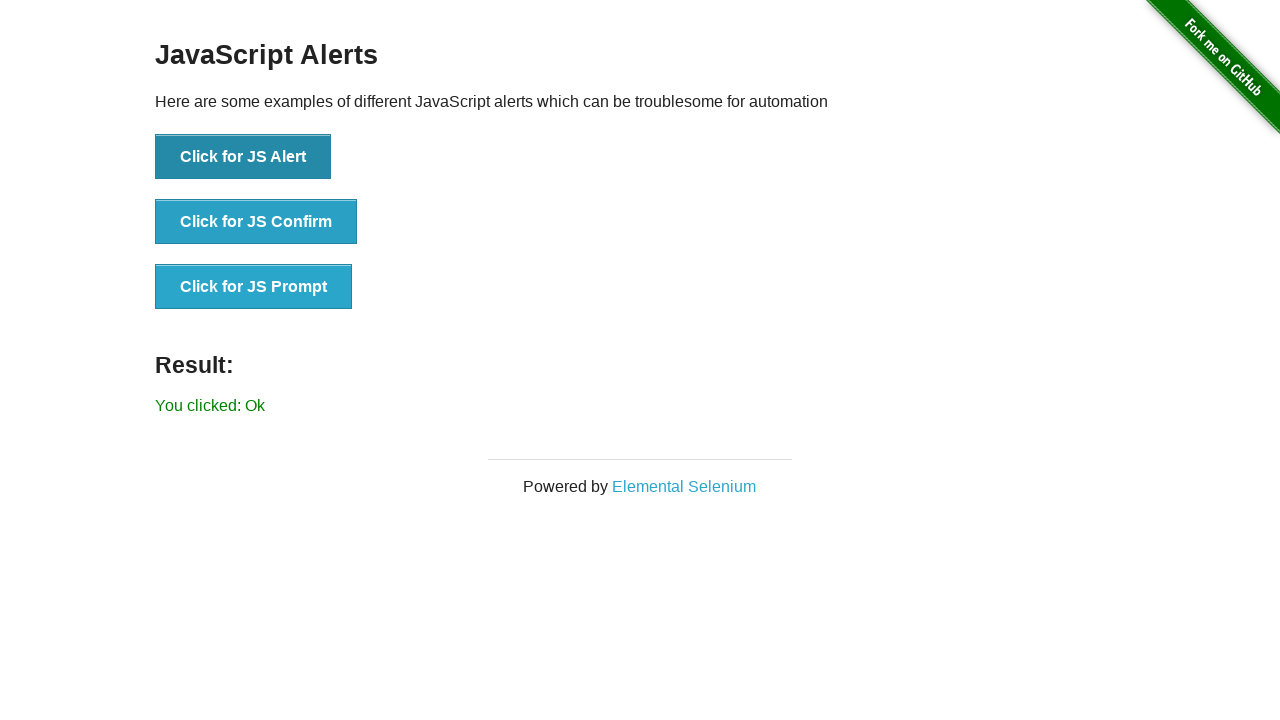

Dismissed the confirmation dialog
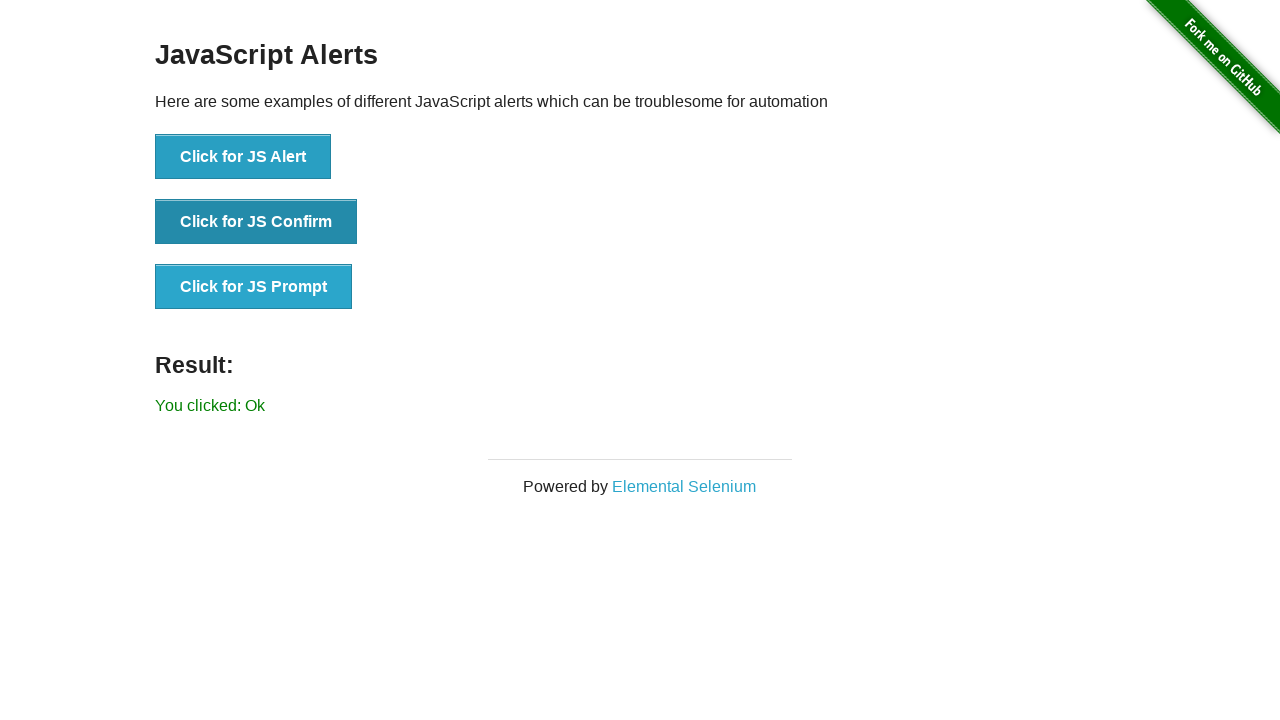

Clicked button to trigger prompt dialog at (254, 287) on xpath=//*[@id='content']/div/ul/li[3]/button
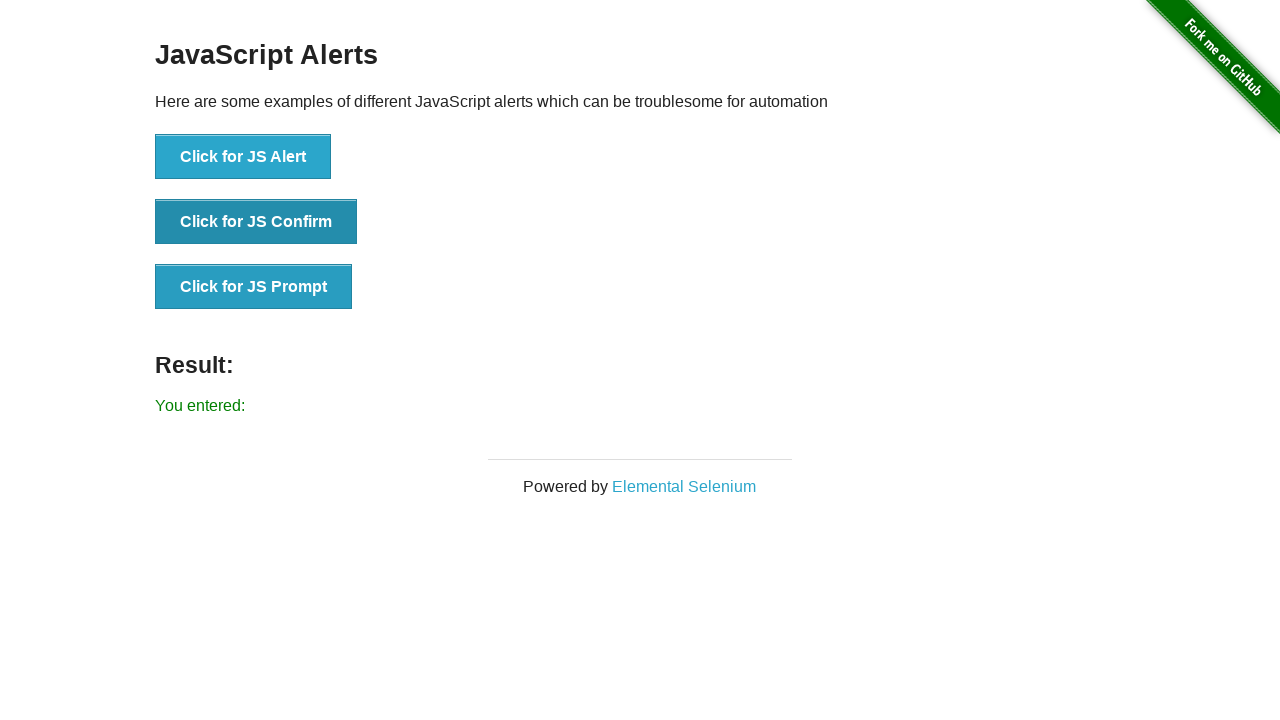

Accepted the prompt dialog with text input: 'I'm being entered into the alert text box.'
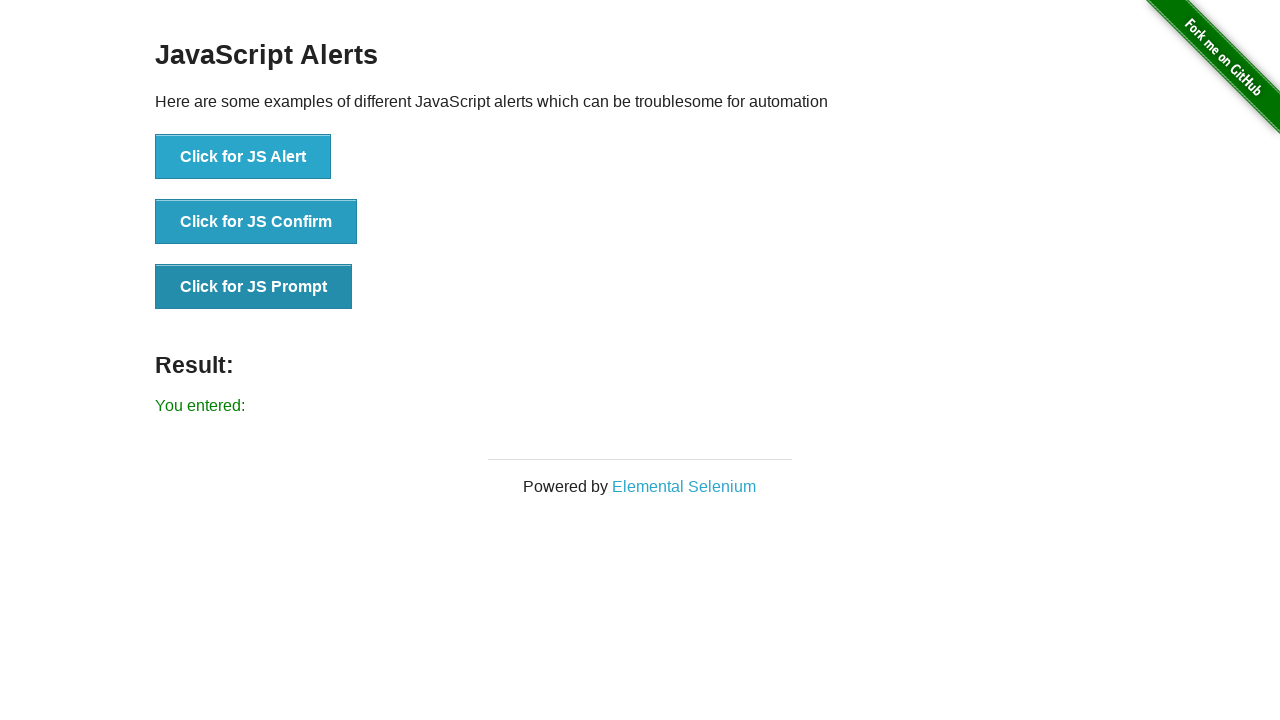

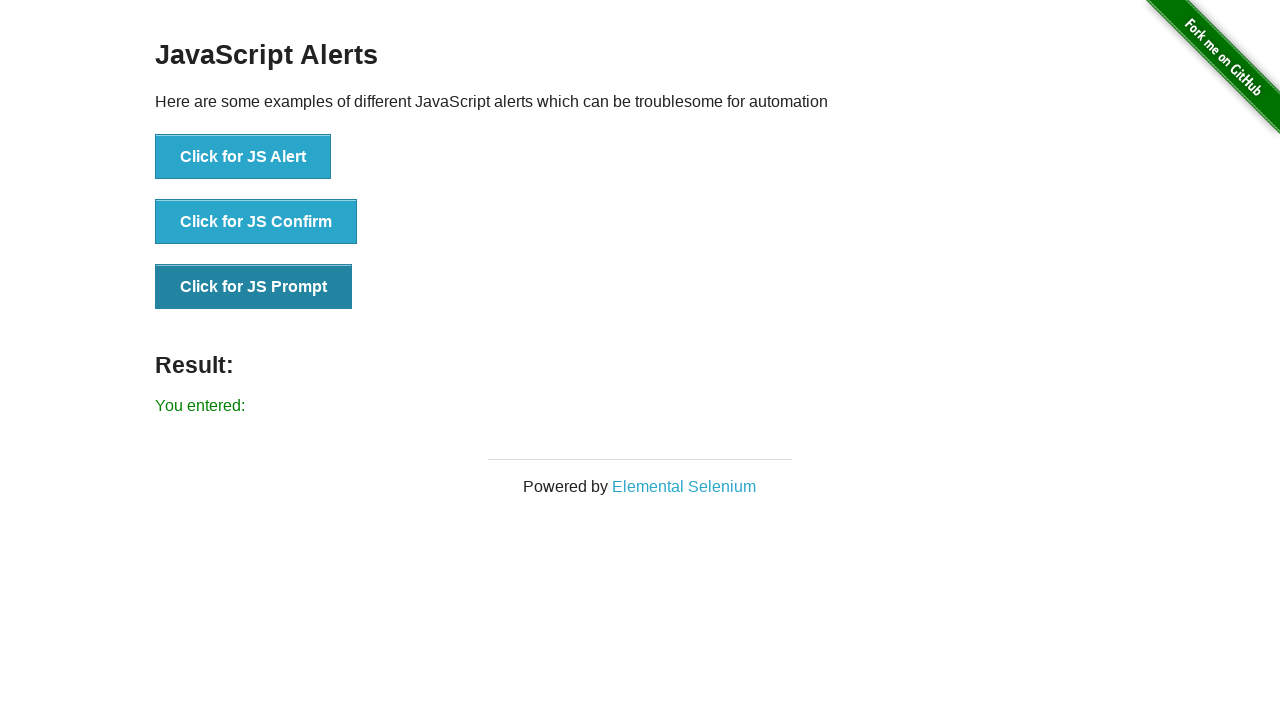